Navigates to the Total Tavern website homepage and verifies the page loads successfully

Starting URL: https://totaltavern.com/

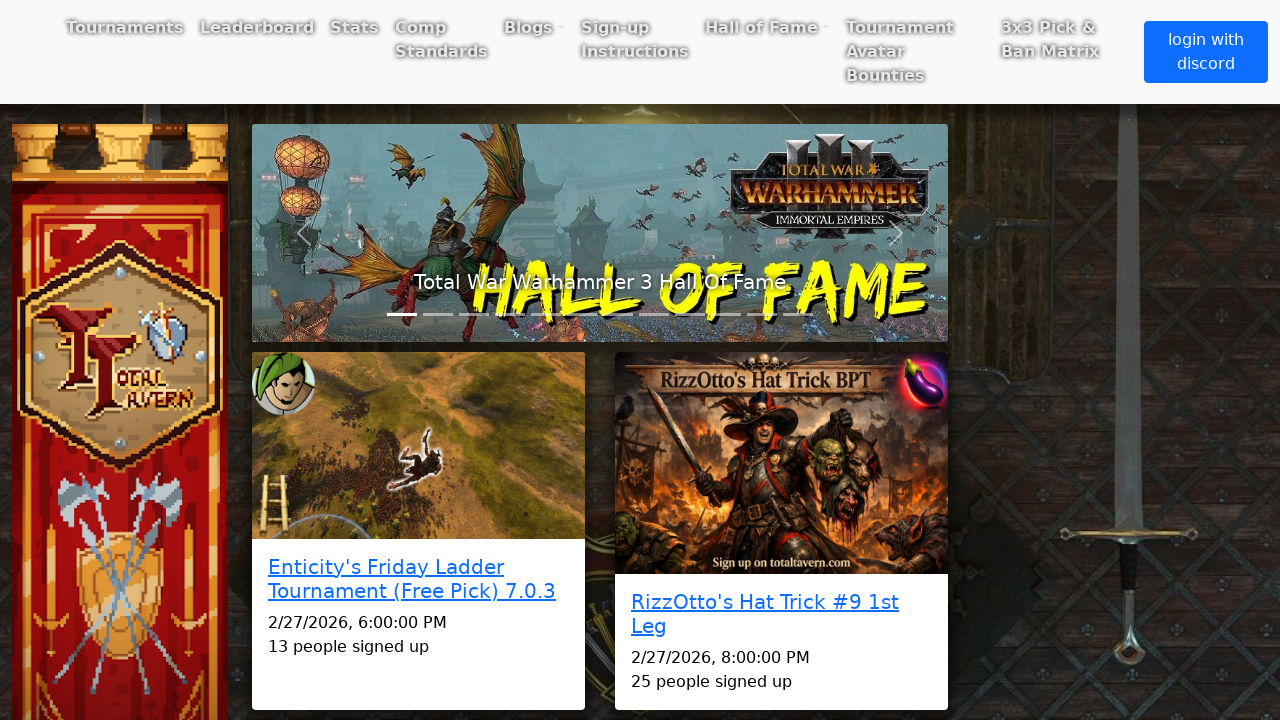

Navigated to Total Tavern homepage
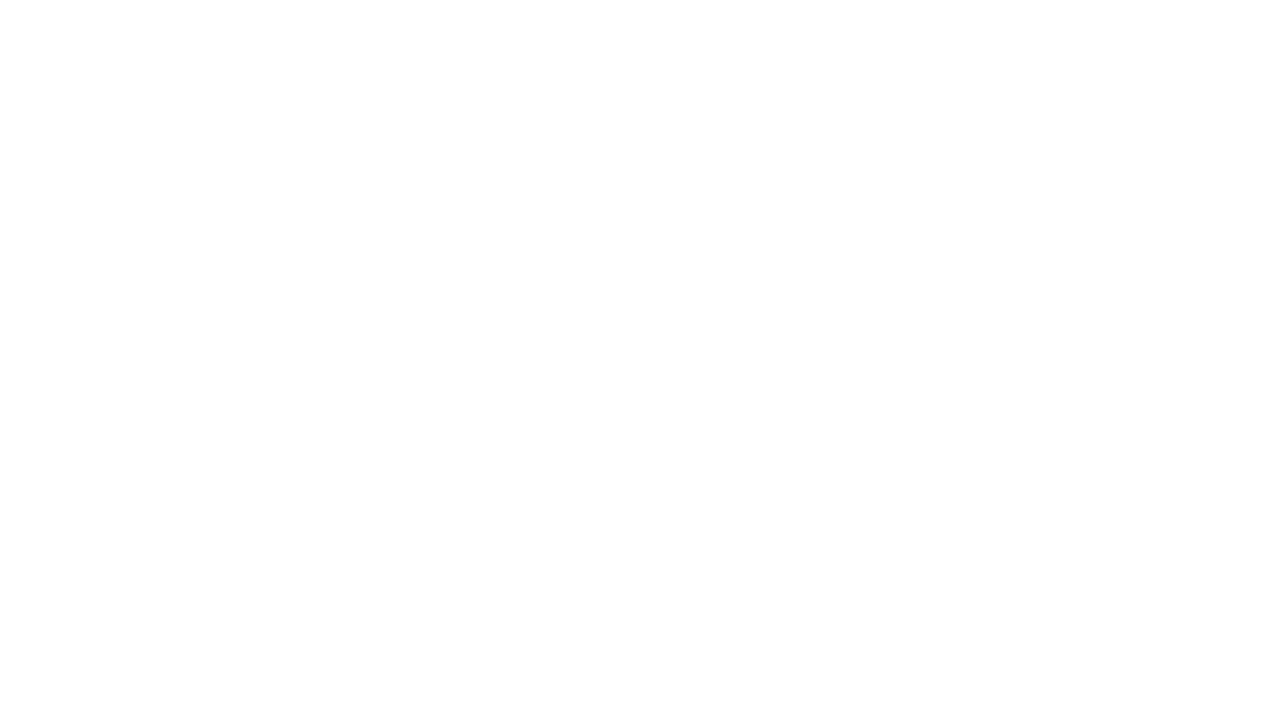

Page DOM content loaded successfully
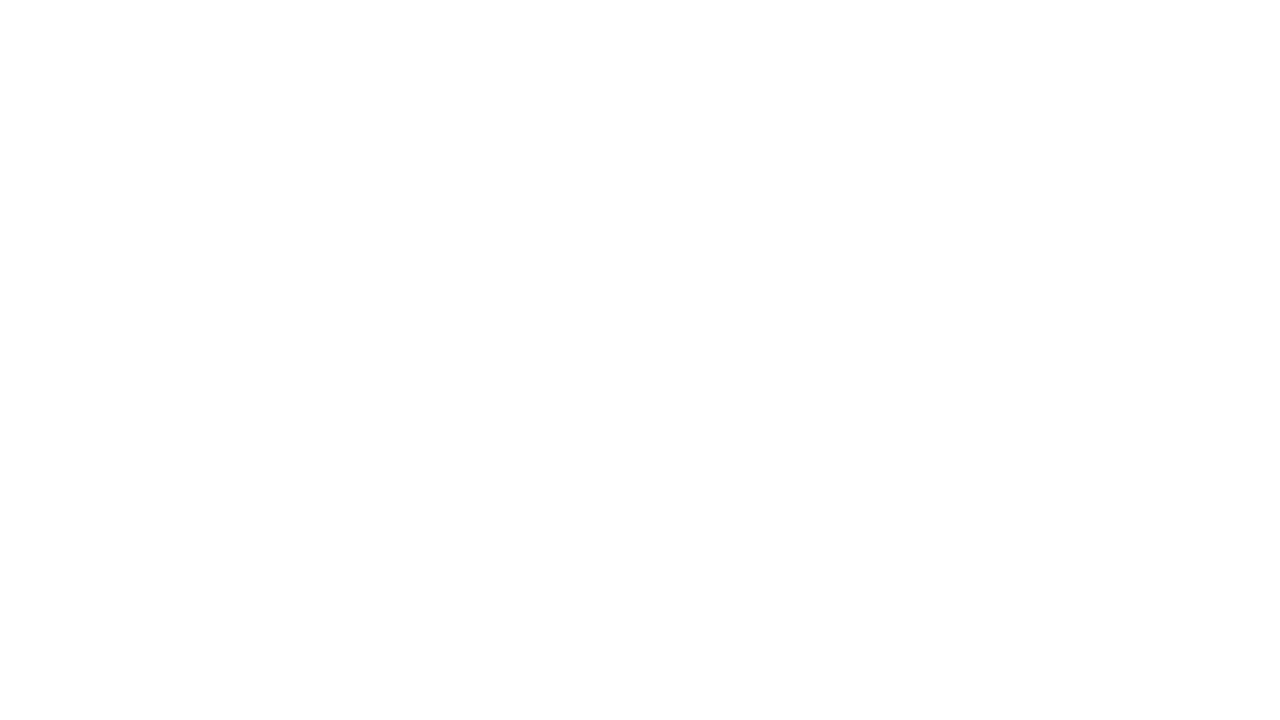

Verified page URL is correct
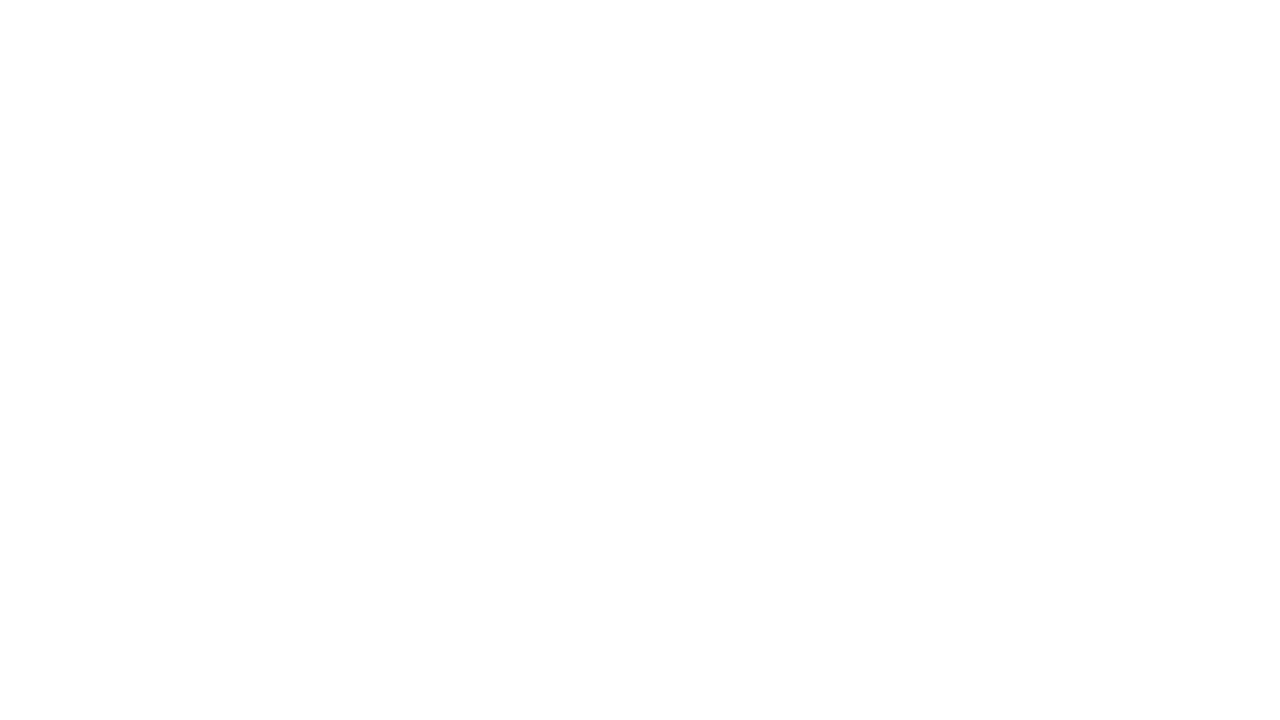

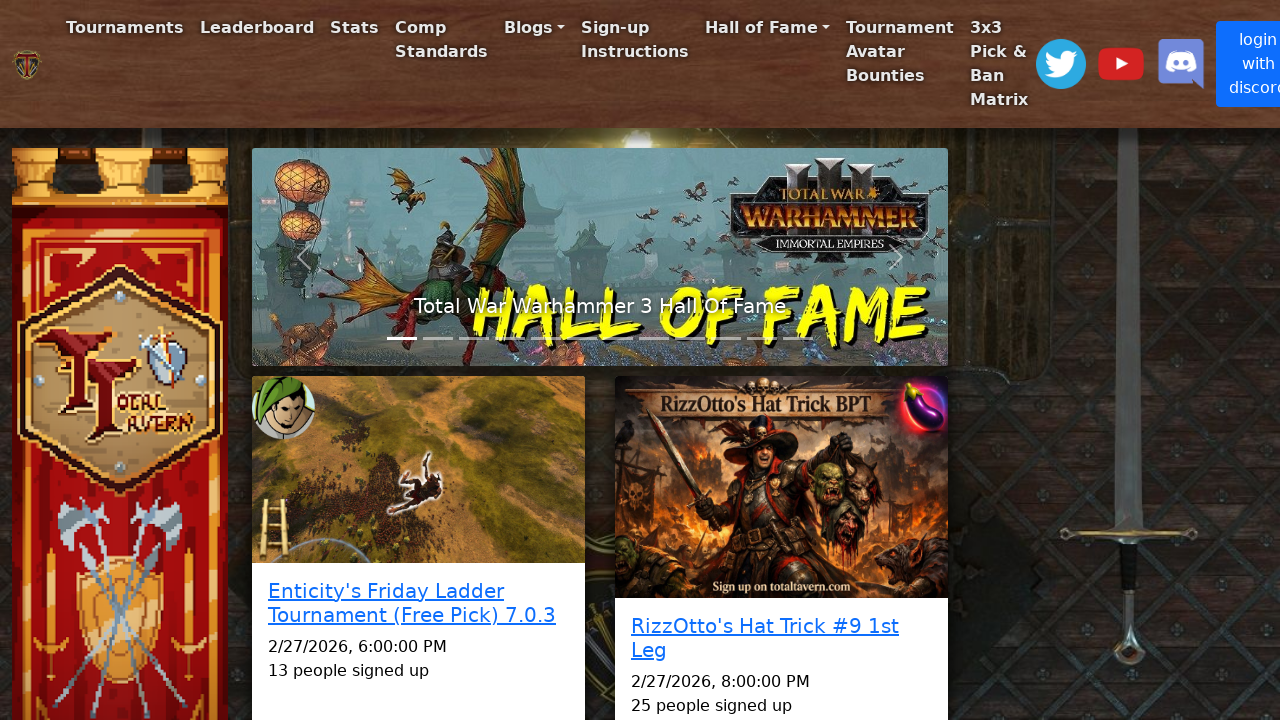